Tests dynamic content loading by navigating to the Dynamic Content page and verifying that content loads properly

Starting URL: https://the-internet.herokuapp.com/

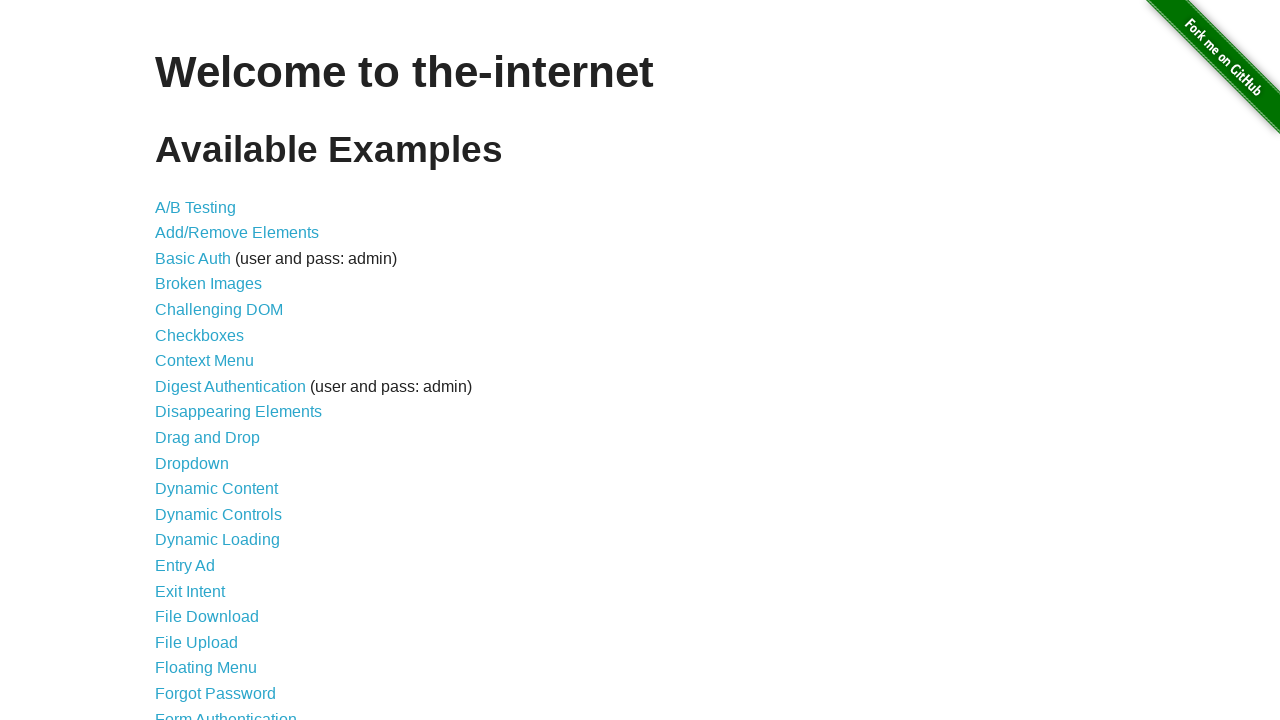

Clicked link to navigate to Dynamic Content page at (216, 489) on a[href='/dynamic_content']
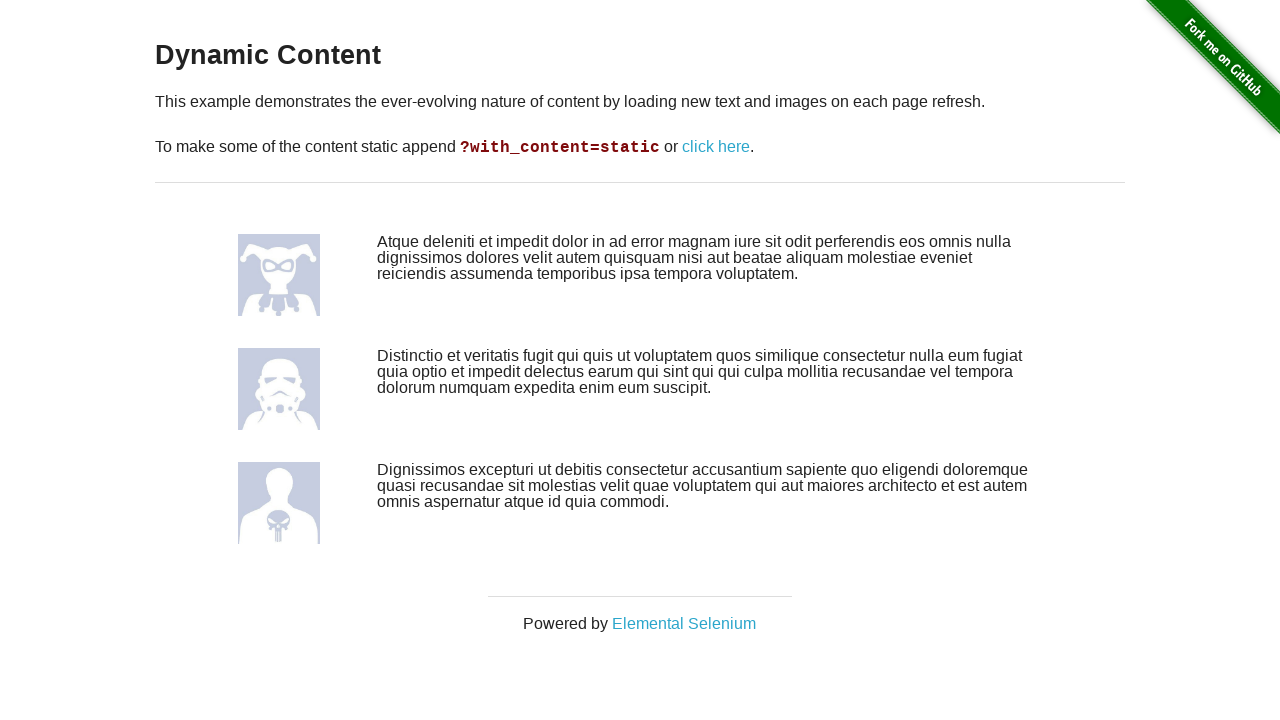

Dynamic content loaded successfully - verified content rows are present
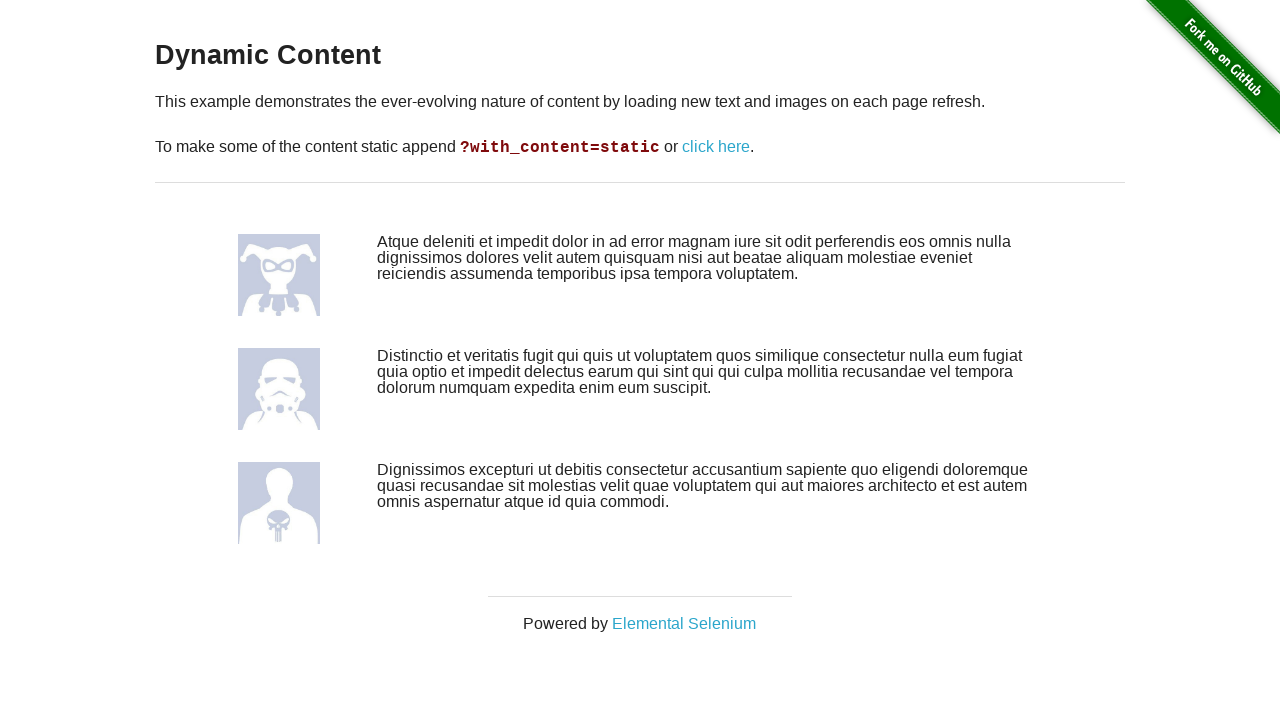

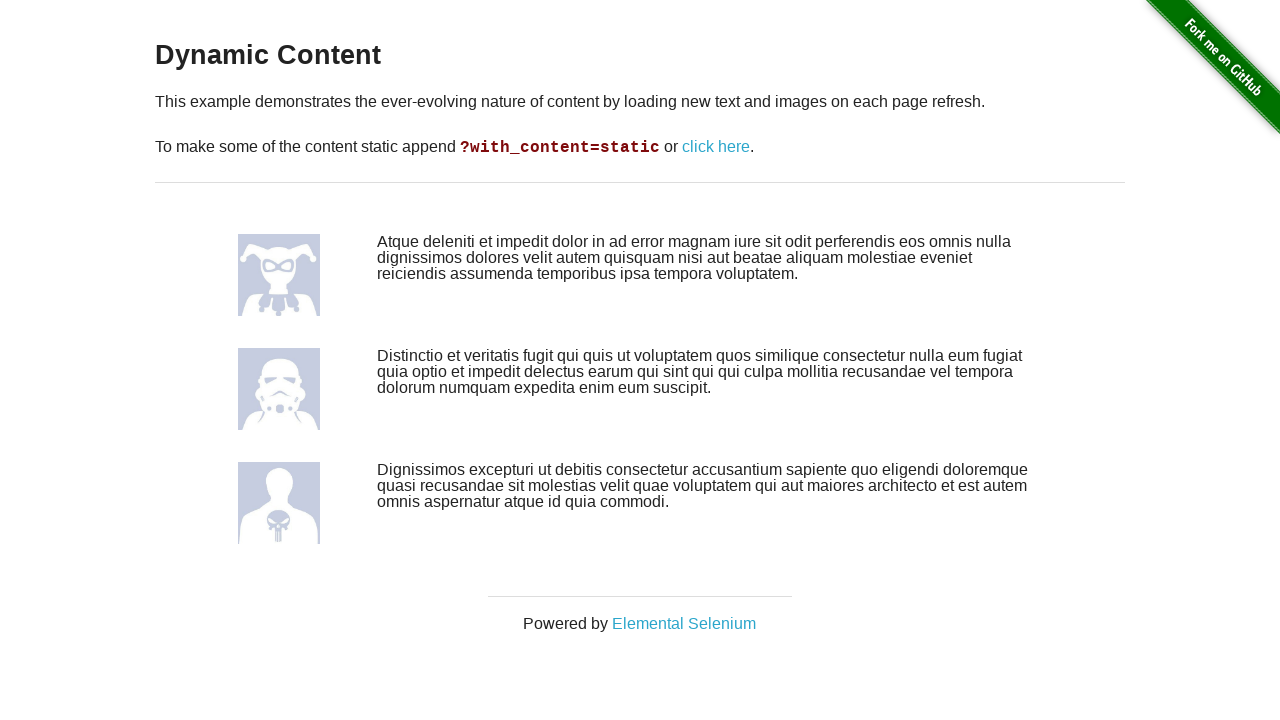